Tests keyboard interactions by holding down the Control key and clicking multiple selectable items to demonstrate multi-selection functionality

Starting URL: https://jqueryui.com/resources/demos/selectable/default.html

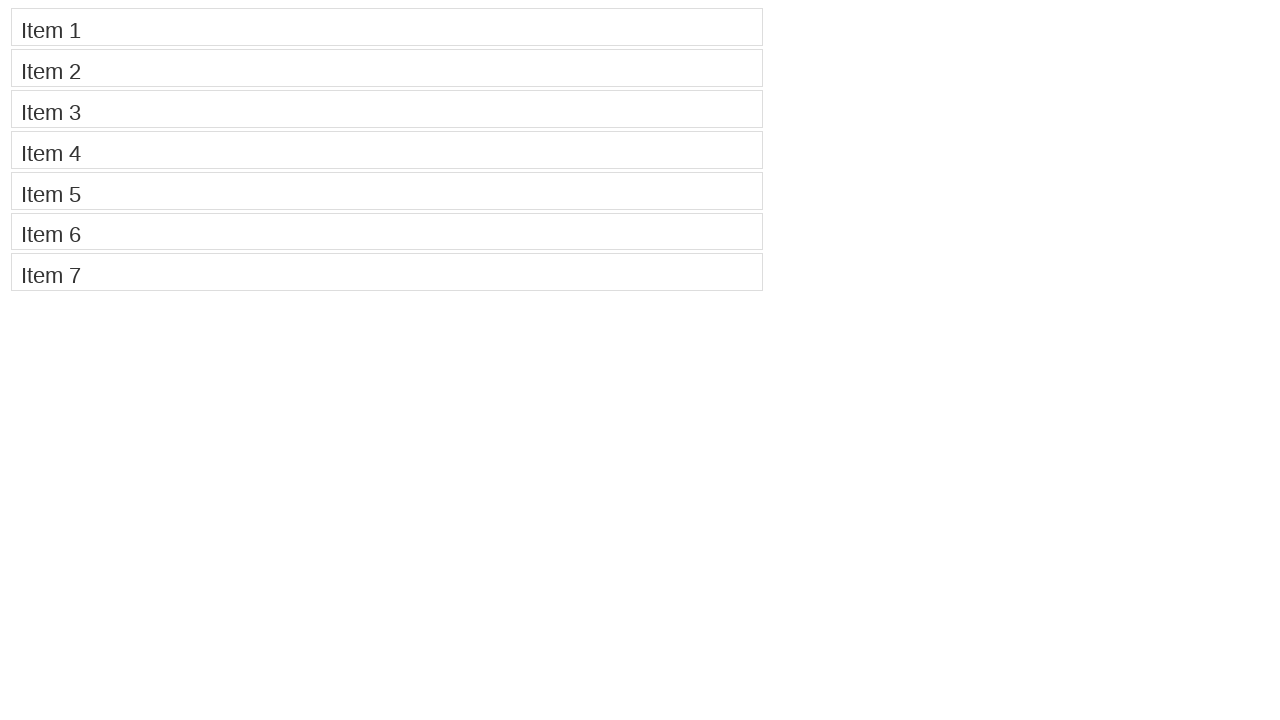

Navigated to jQuery UI selectable demo page
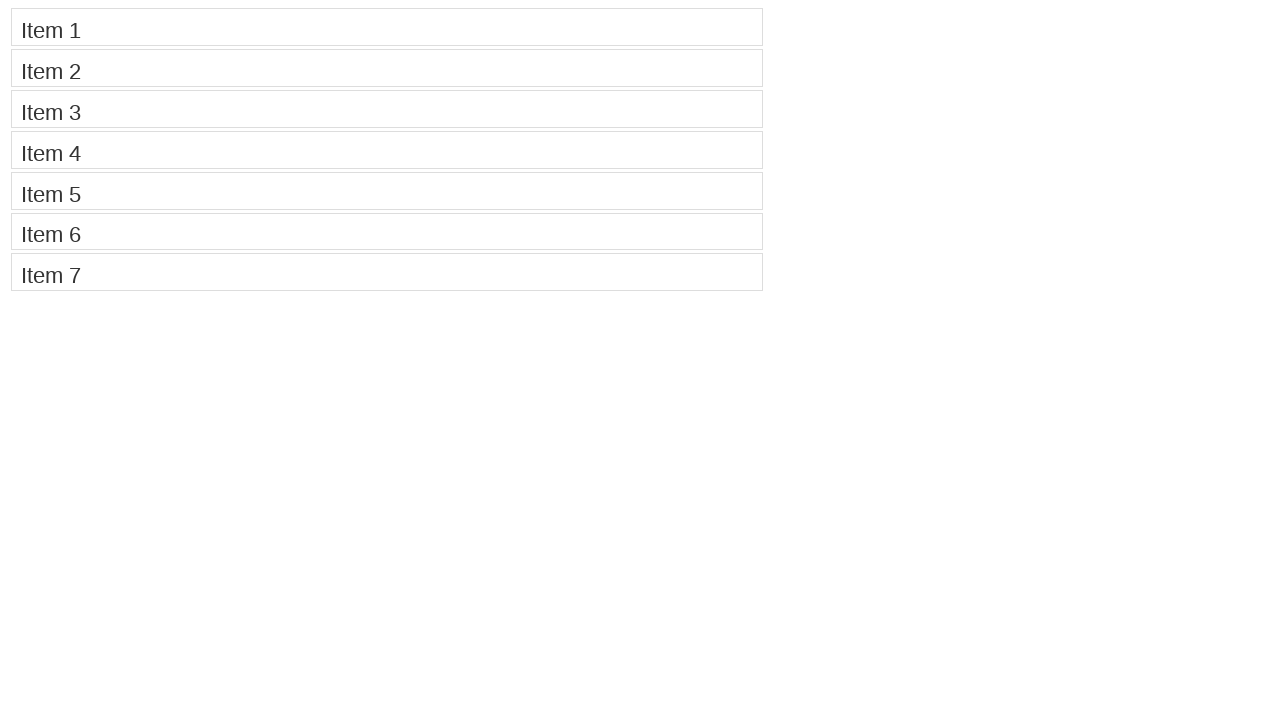

Pressed and held Control key
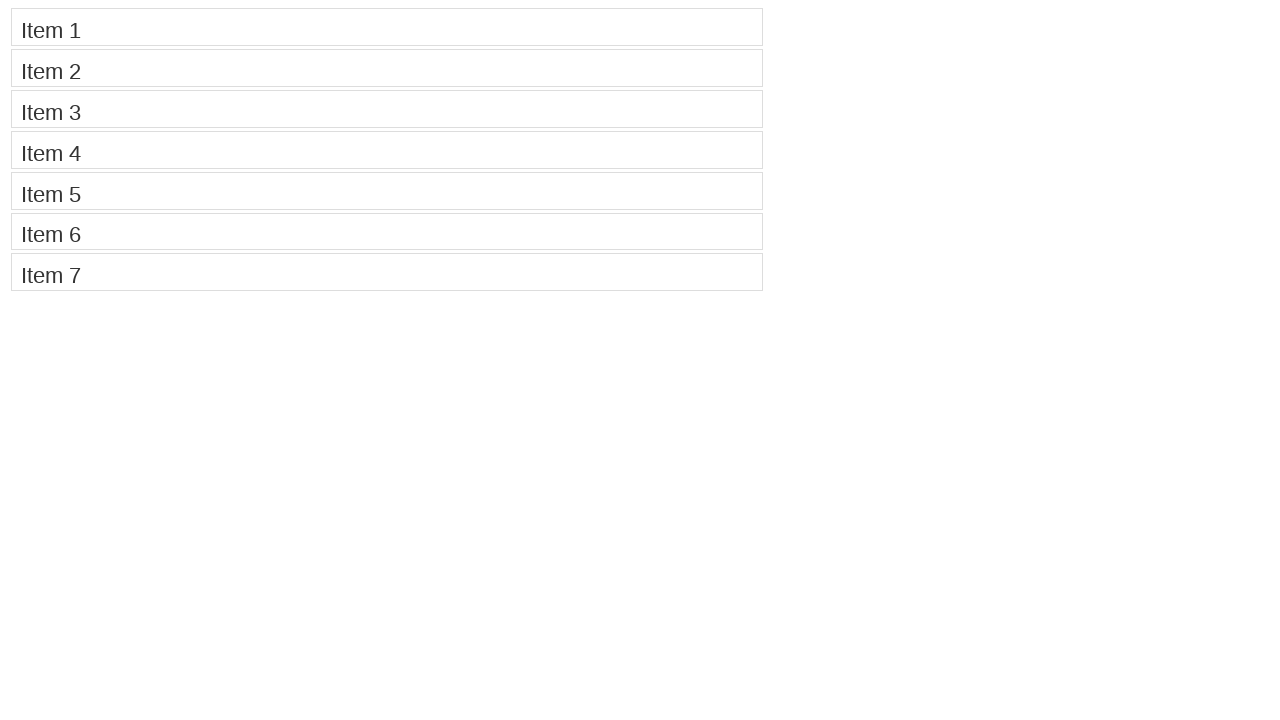

Clicked Item 1 while Control key held for multi-selection at (387, 27) on xpath=//li[contains(.,'Item 1')]
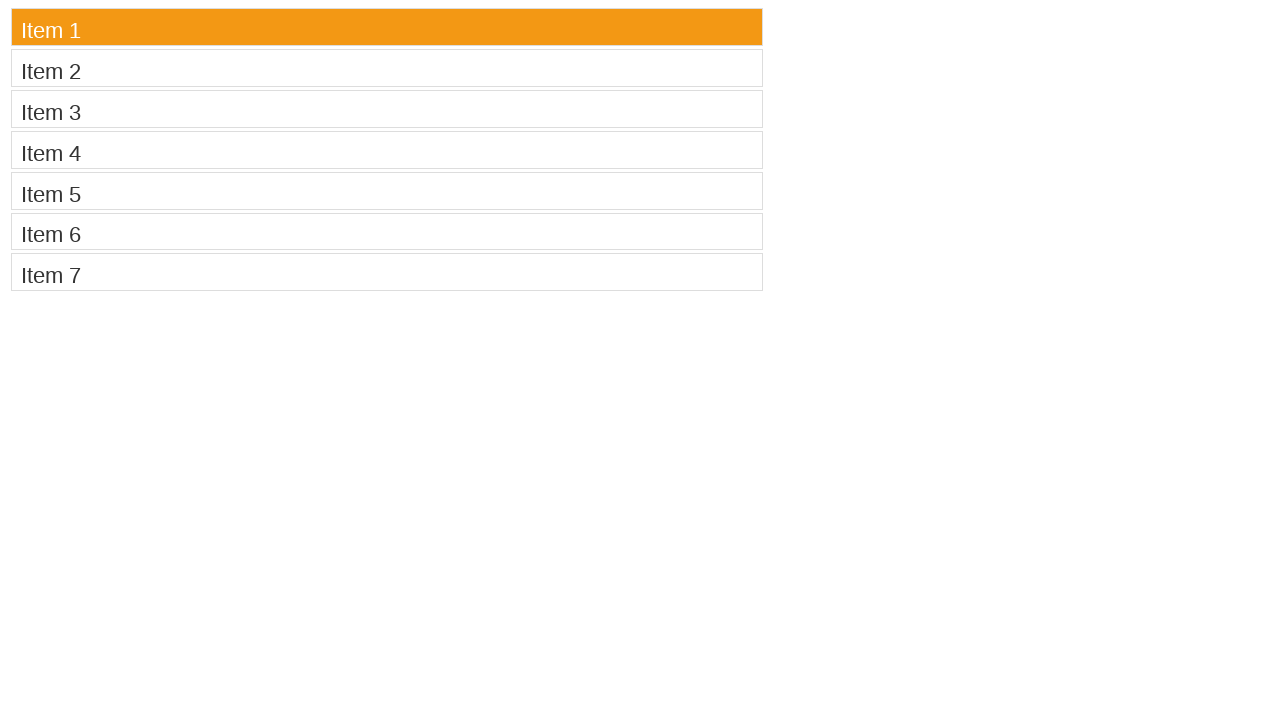

Clicked Item 3 while Control key held to add to selection at (387, 109) on xpath=//li[contains(.,'Item 3')]
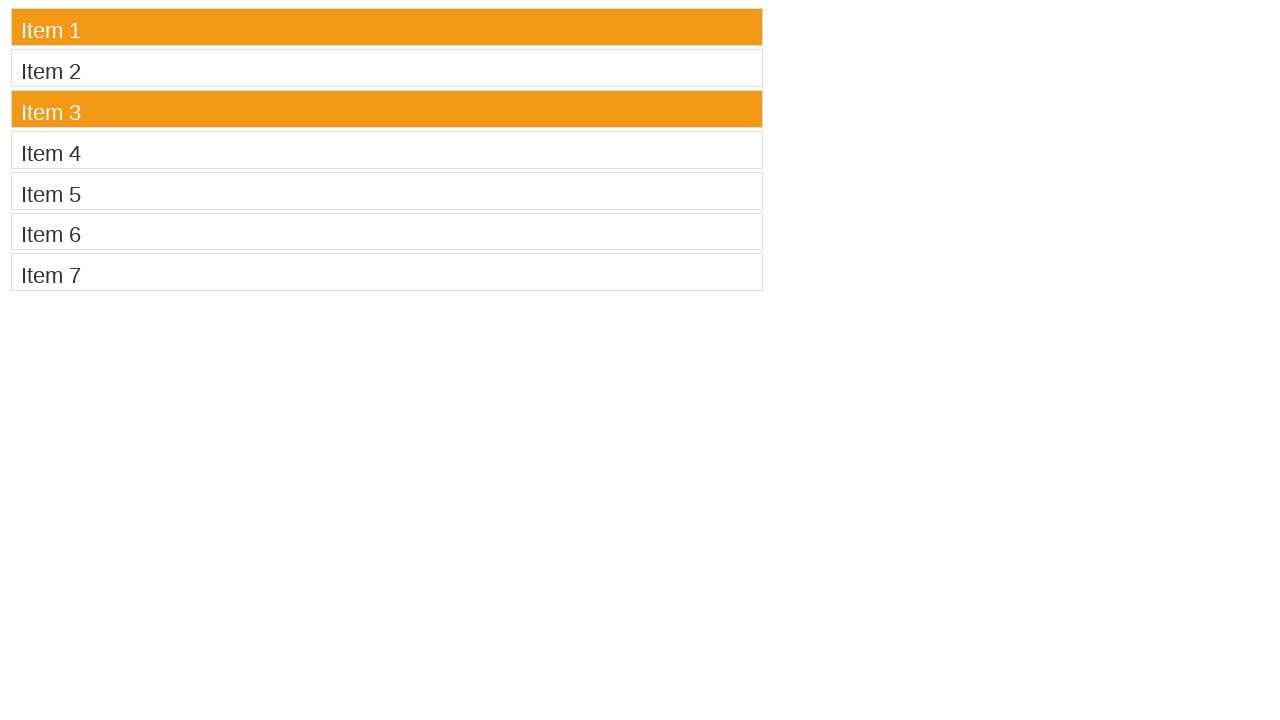

Clicked Item 5 while Control key held to add to selection at (387, 191) on xpath=//li[contains(.,'Item 5')]
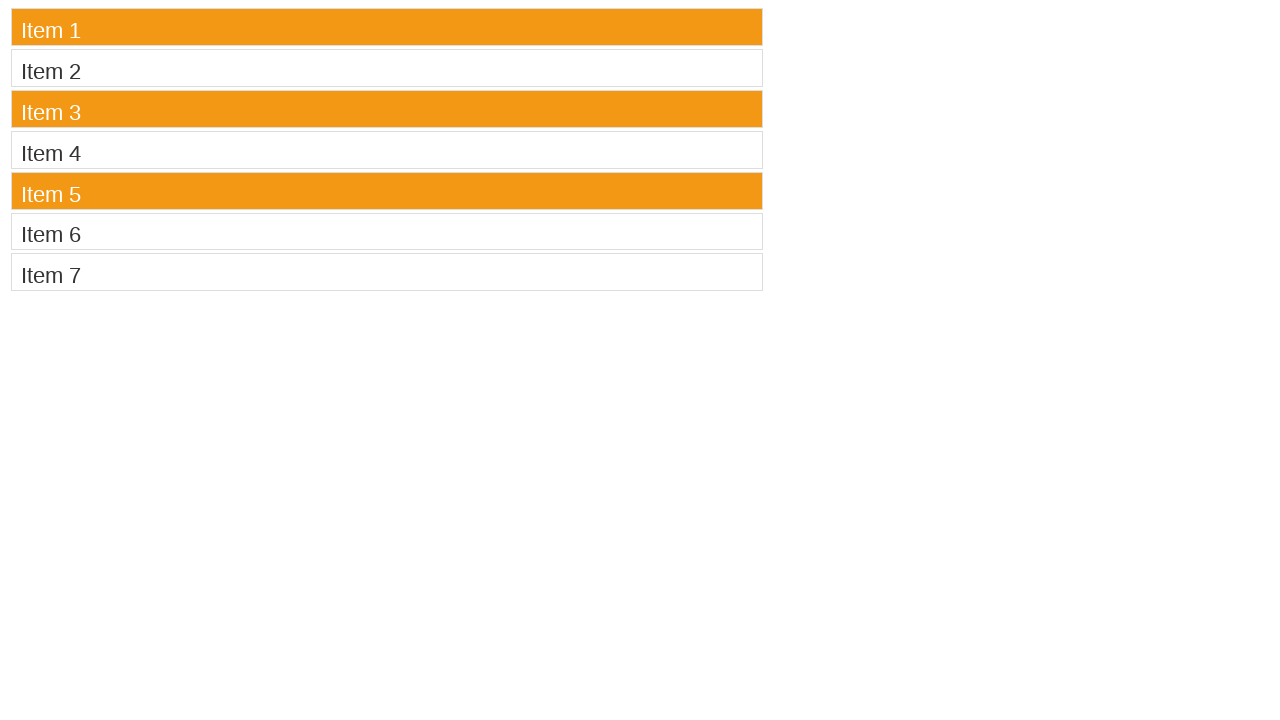

Clicked Item 7 while Control key held to add to selection at (387, 272) on xpath=//li[contains(.,'Item 7')]
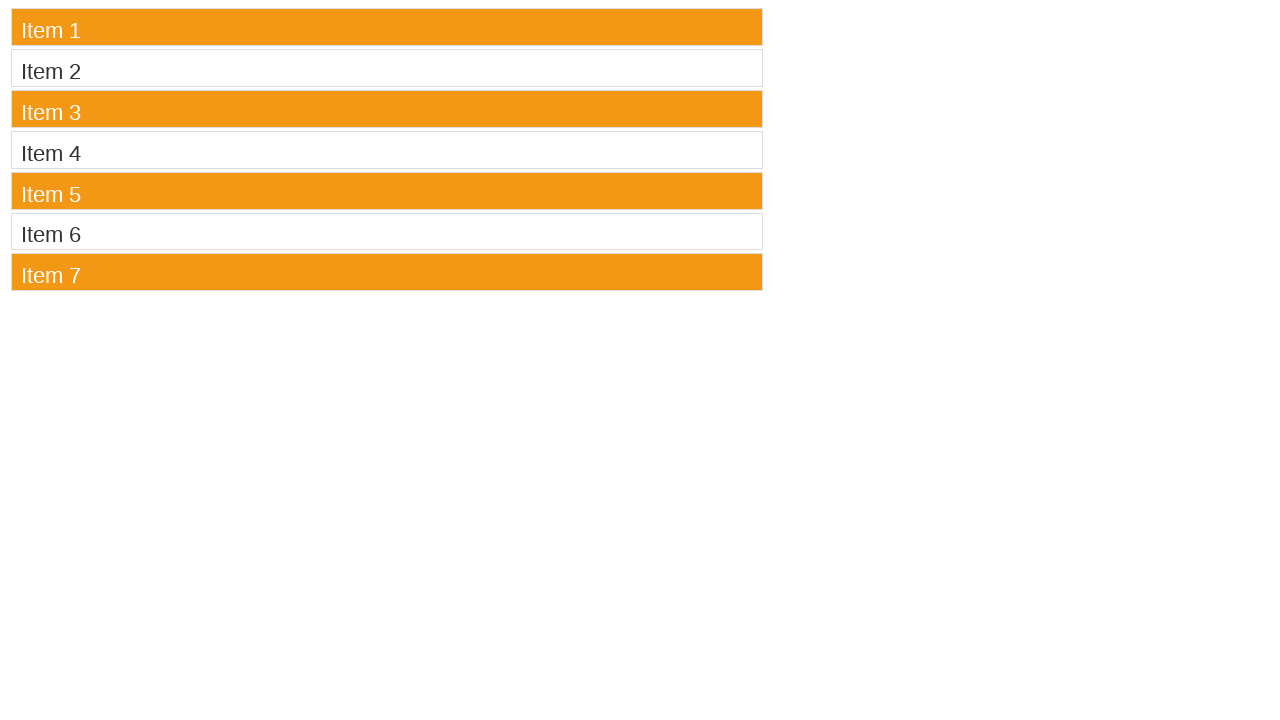

Released Control key after multi-selecting items 1, 3, 5, and 7
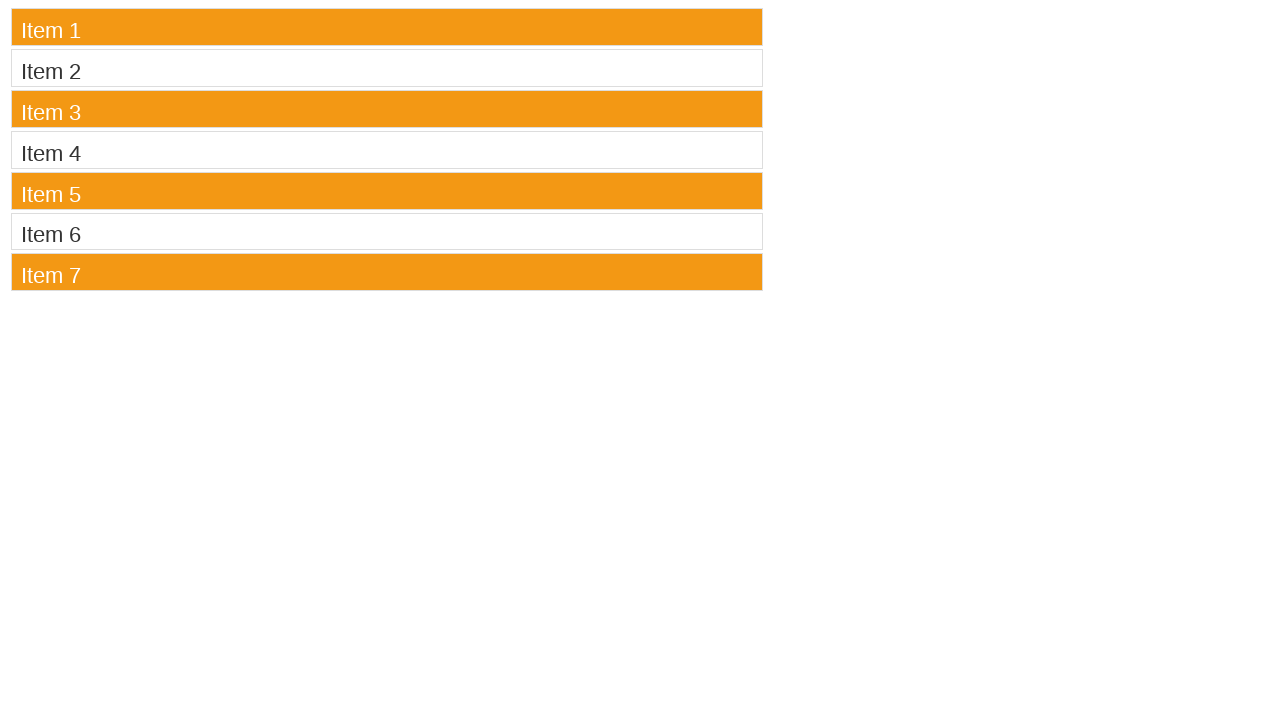

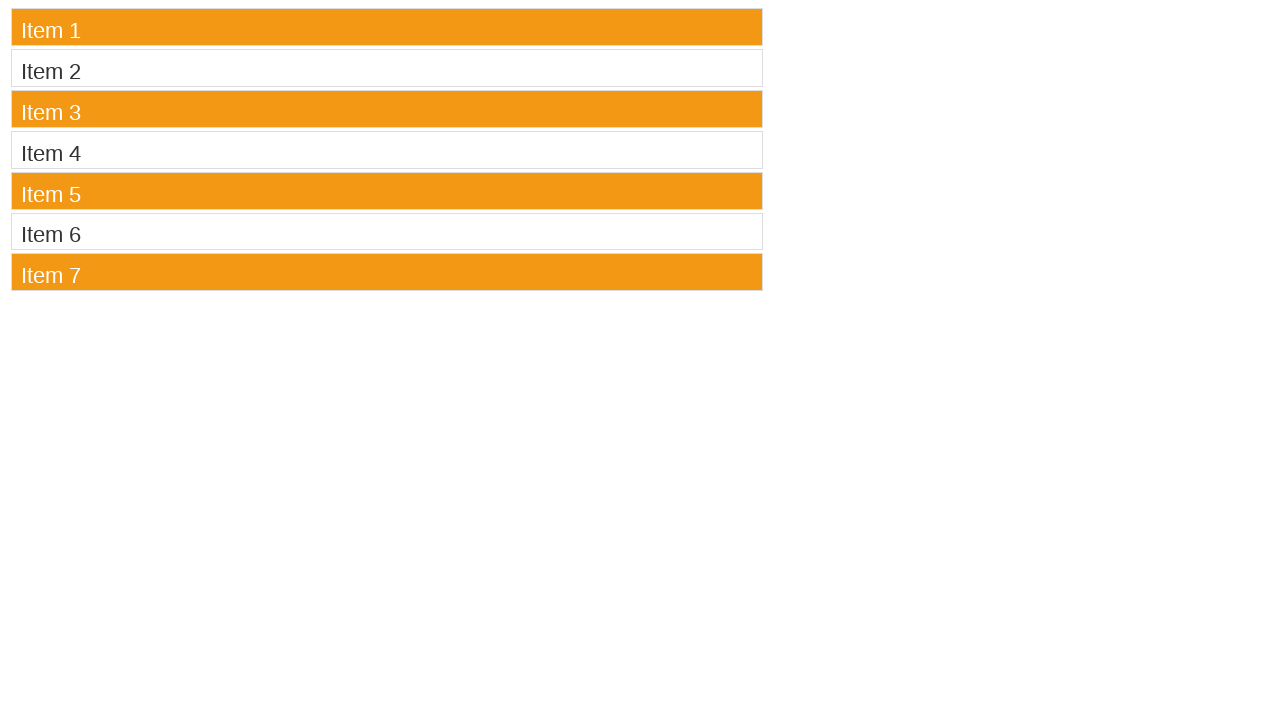